Tests dynamic controls by clicking Remove button to remove a checkbox, then clicking Add button to add it back, verifying the status messages

Starting URL: https://the-internet.herokuapp.com/dynamic_controls

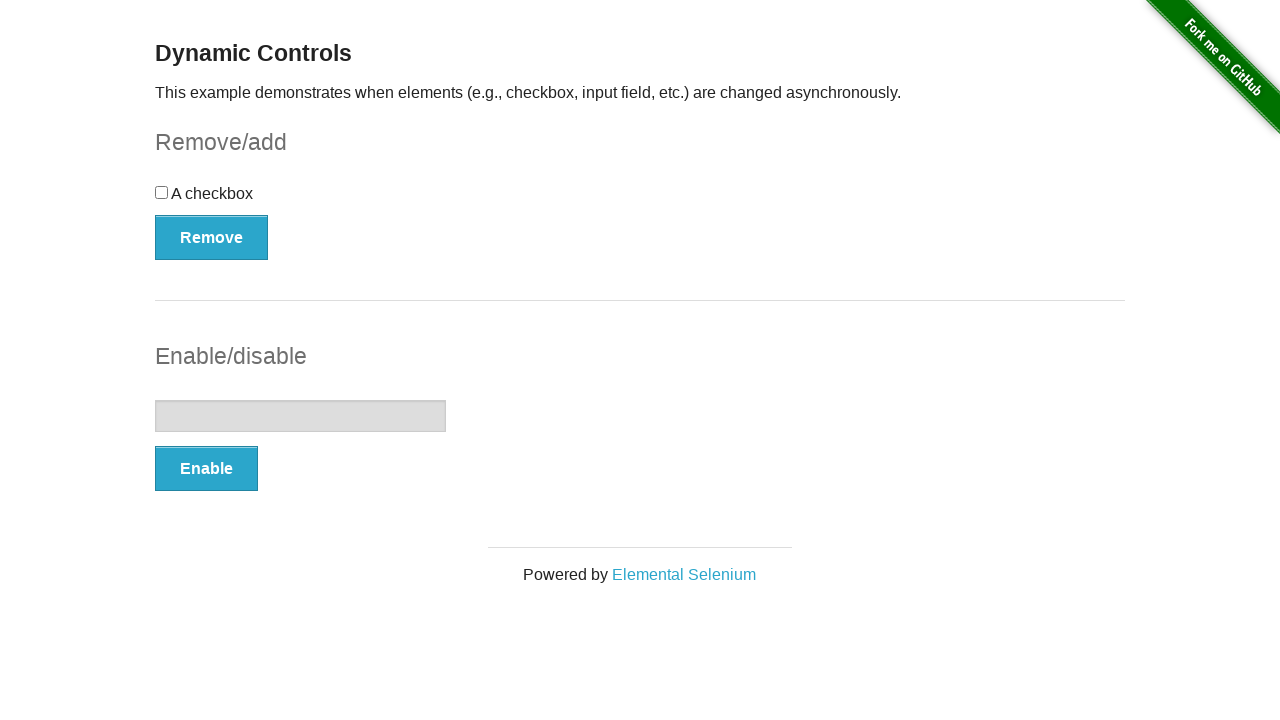

Clicked Remove button to remove checkbox at (212, 237) on xpath=//*[@id="checkbox-example"]/button
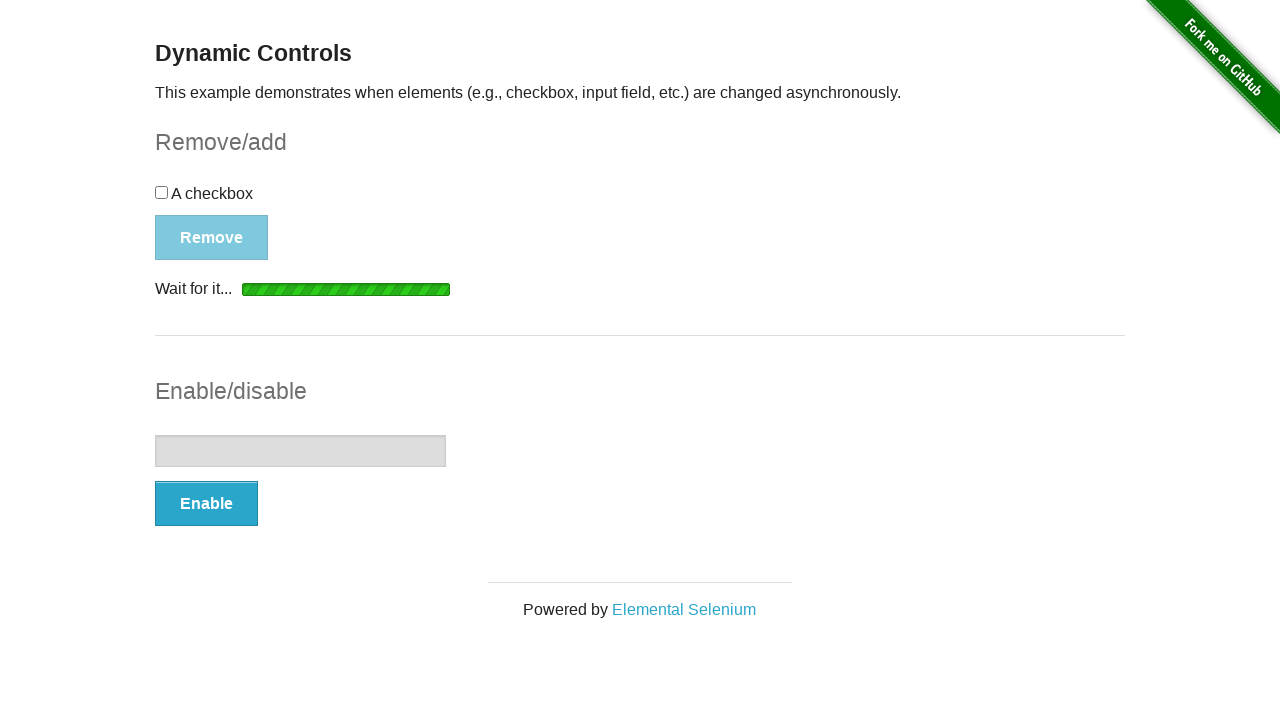

Removal status message 'It's gone!' appeared
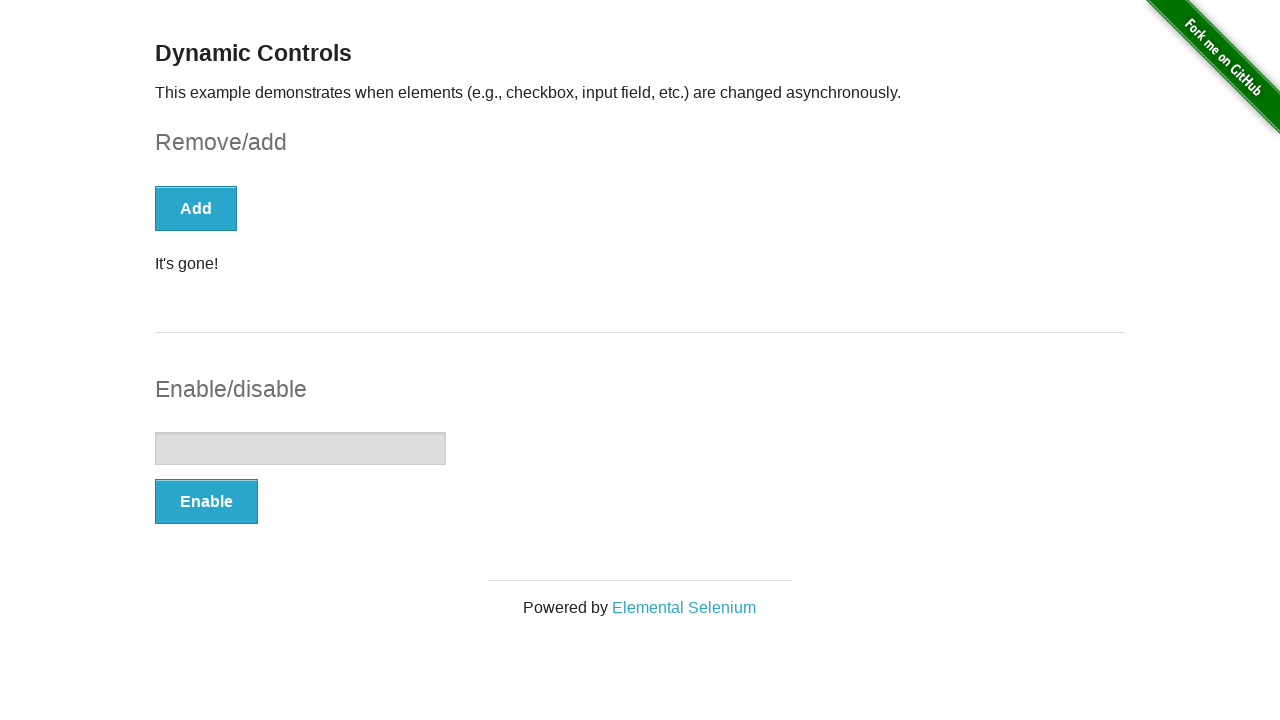

Clicked Add button to add checkbox back at (196, 208) on xpath=//*[@id="checkbox-example"]/button
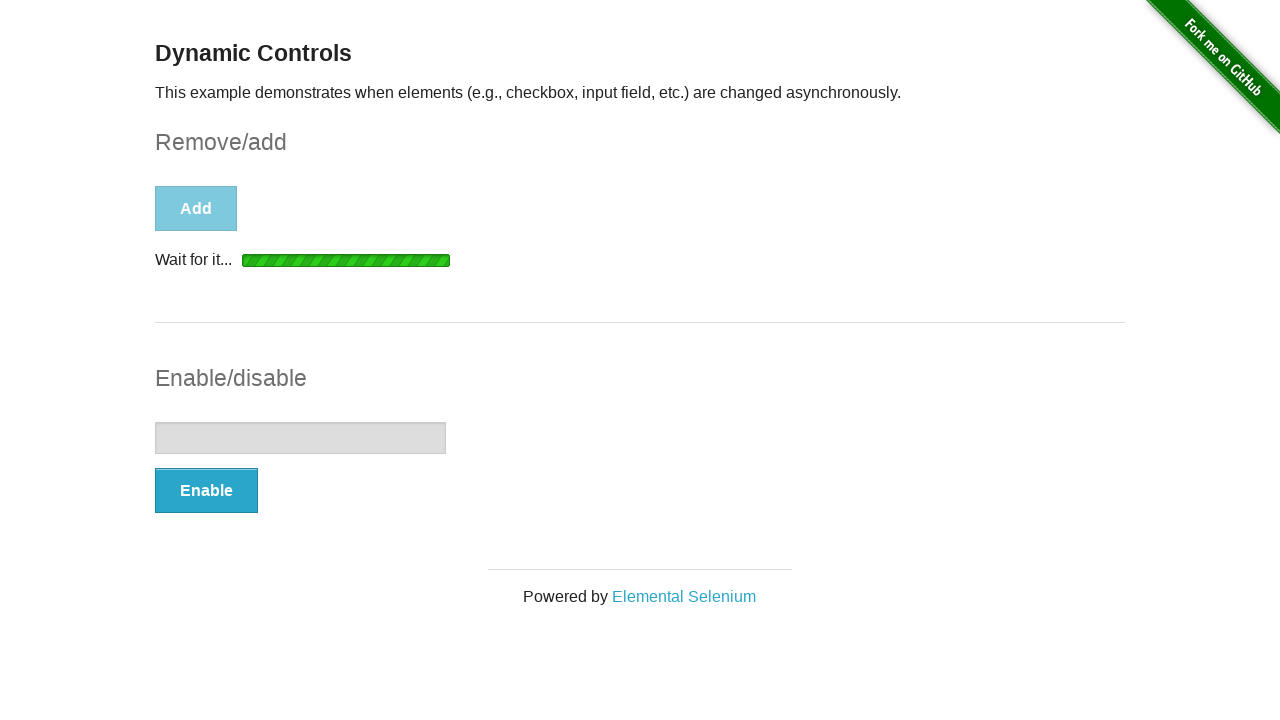

Addition status message 'It's back!' appeared
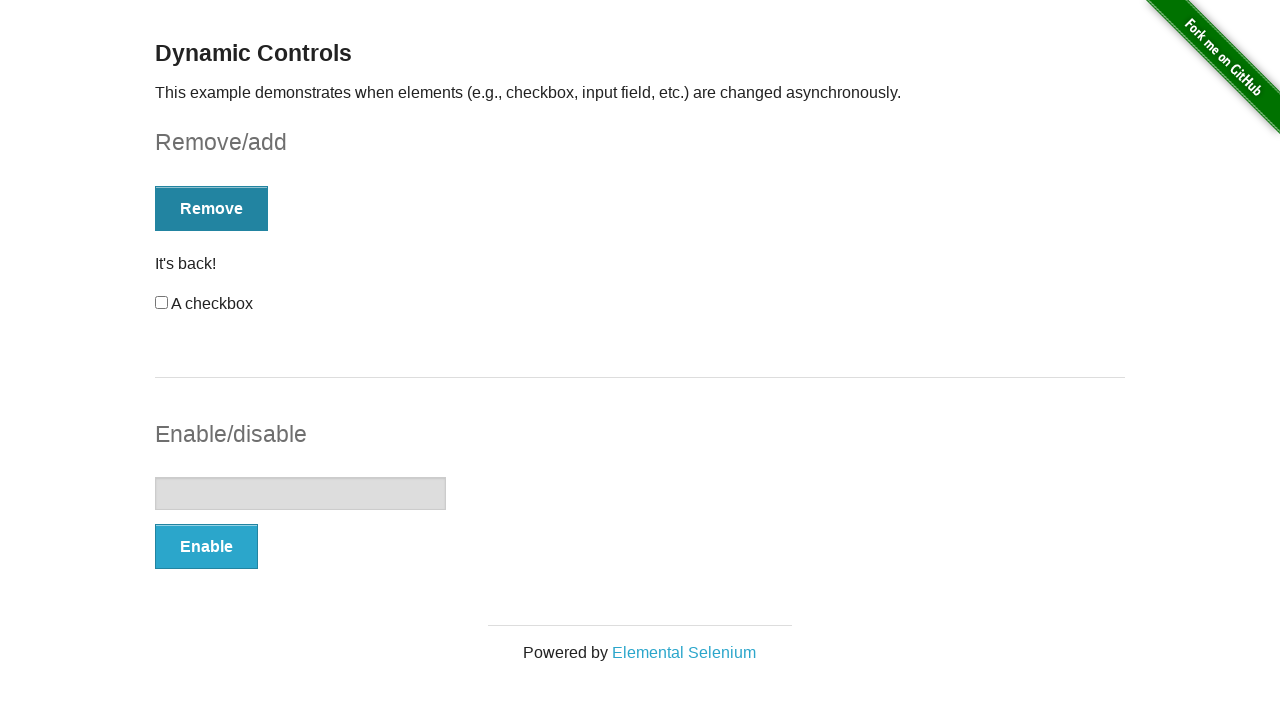

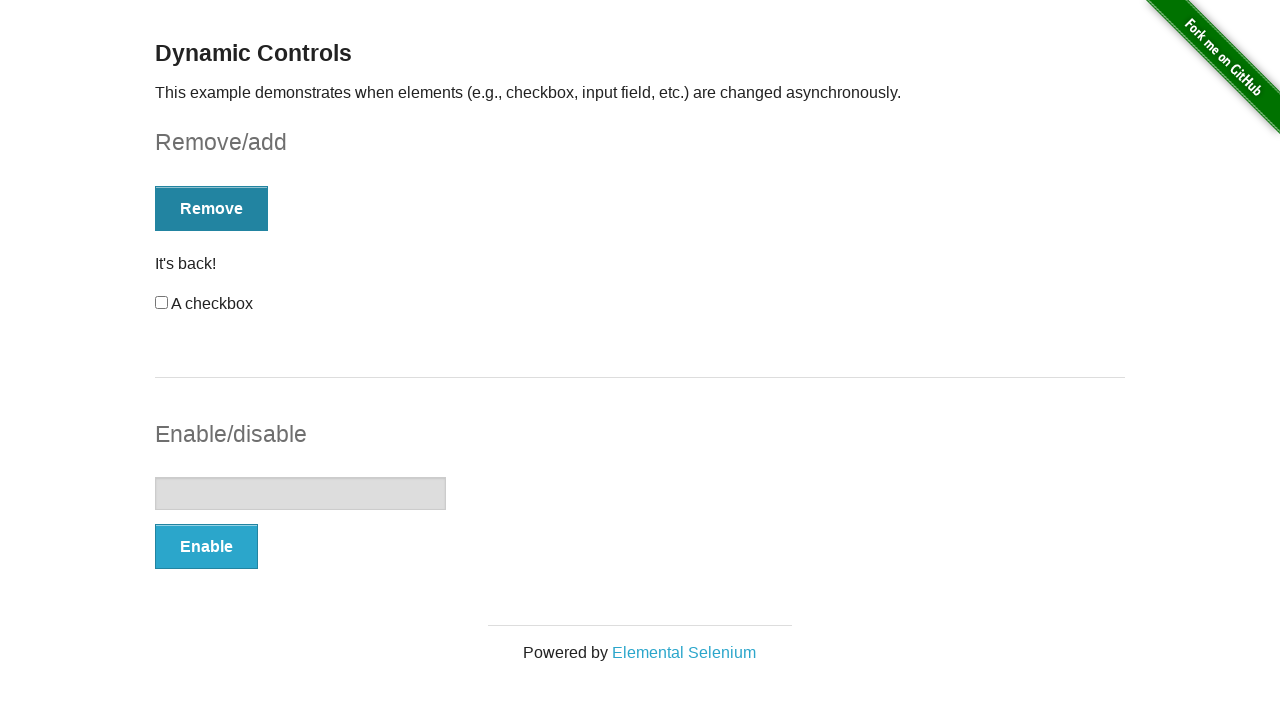